Navigates to Bilibili homepage and scrolls to the bottom of the page, then displays an alert message

Starting URL: https://www.bilibili.com/

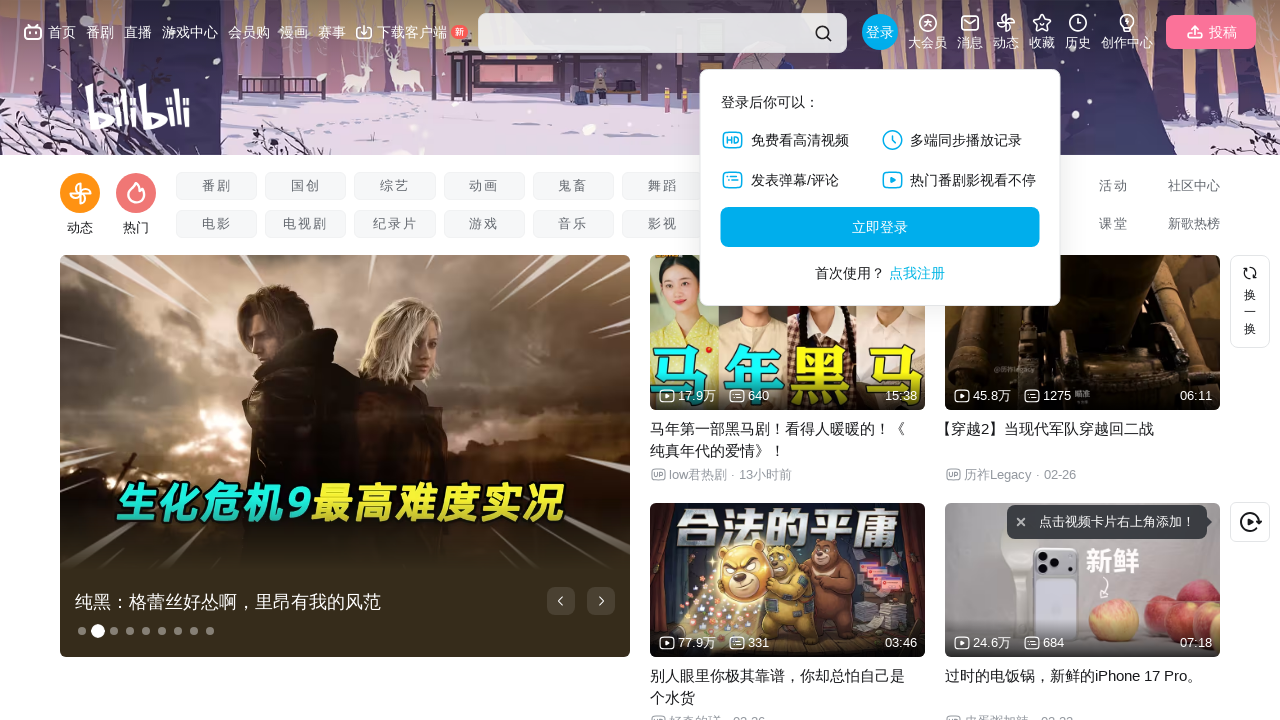

Navigated to Bilibili homepage
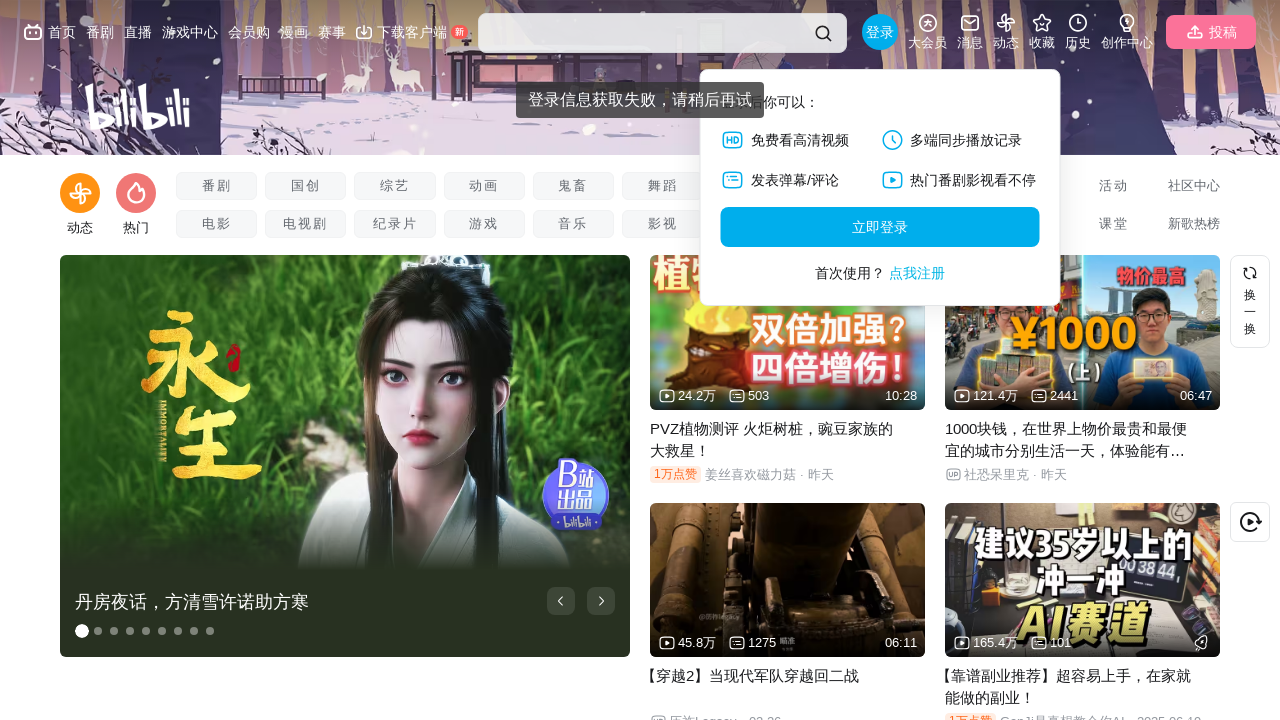

Scrolled to the bottom of the page
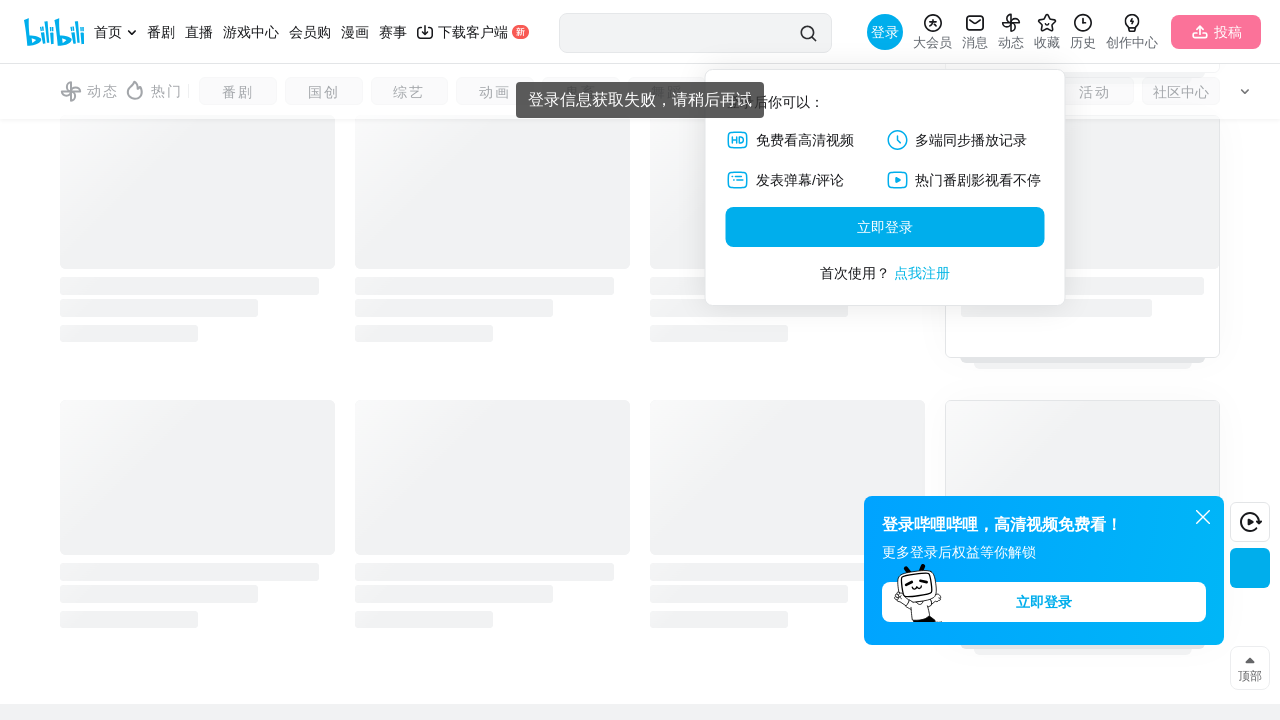

Displayed alert message 'to botton'
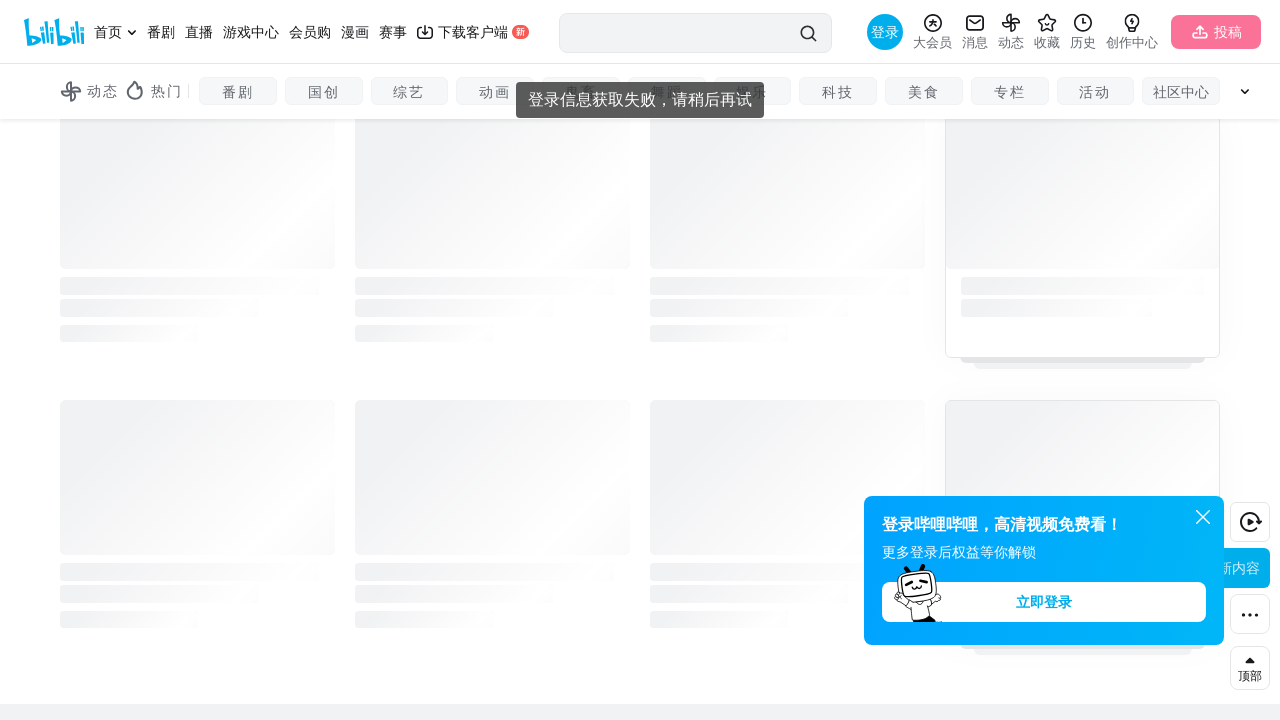

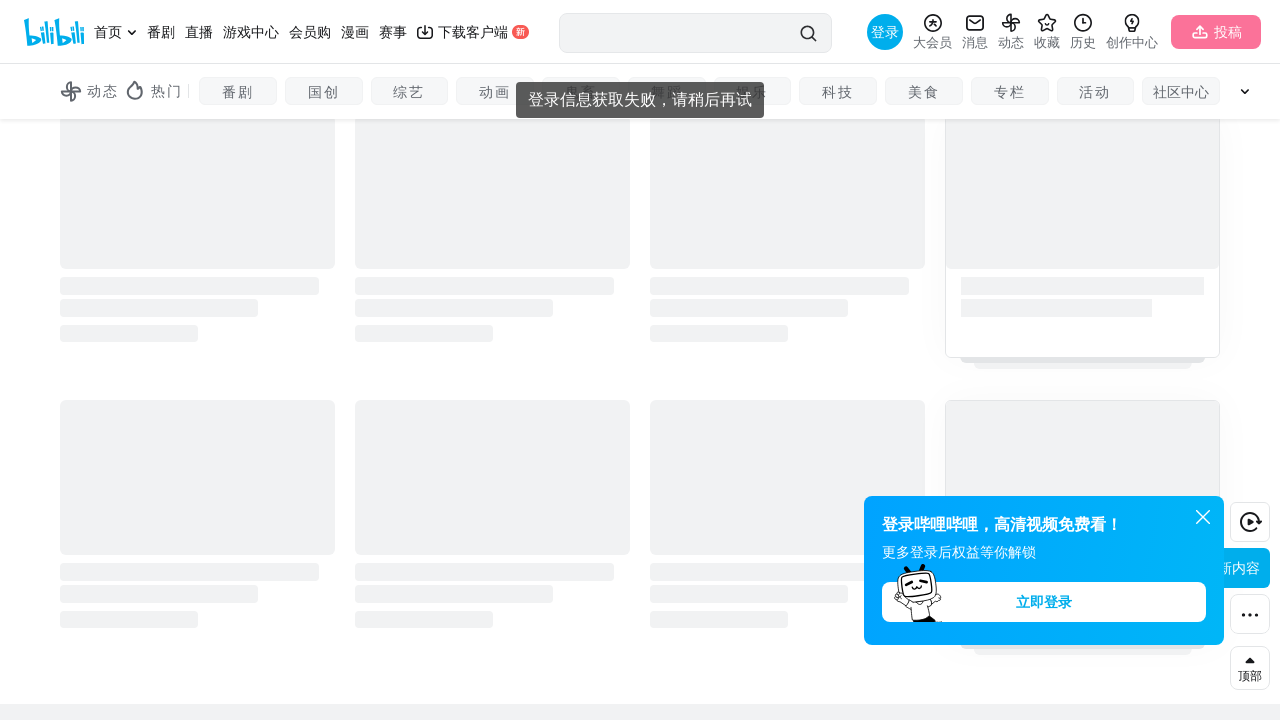